Tests iframe switching functionality on jQuery UI's draggable demo page by switching into the demo frame, reading content, switching back out, and clicking the Download link.

Starting URL: https://jqueryui.com/draggable/

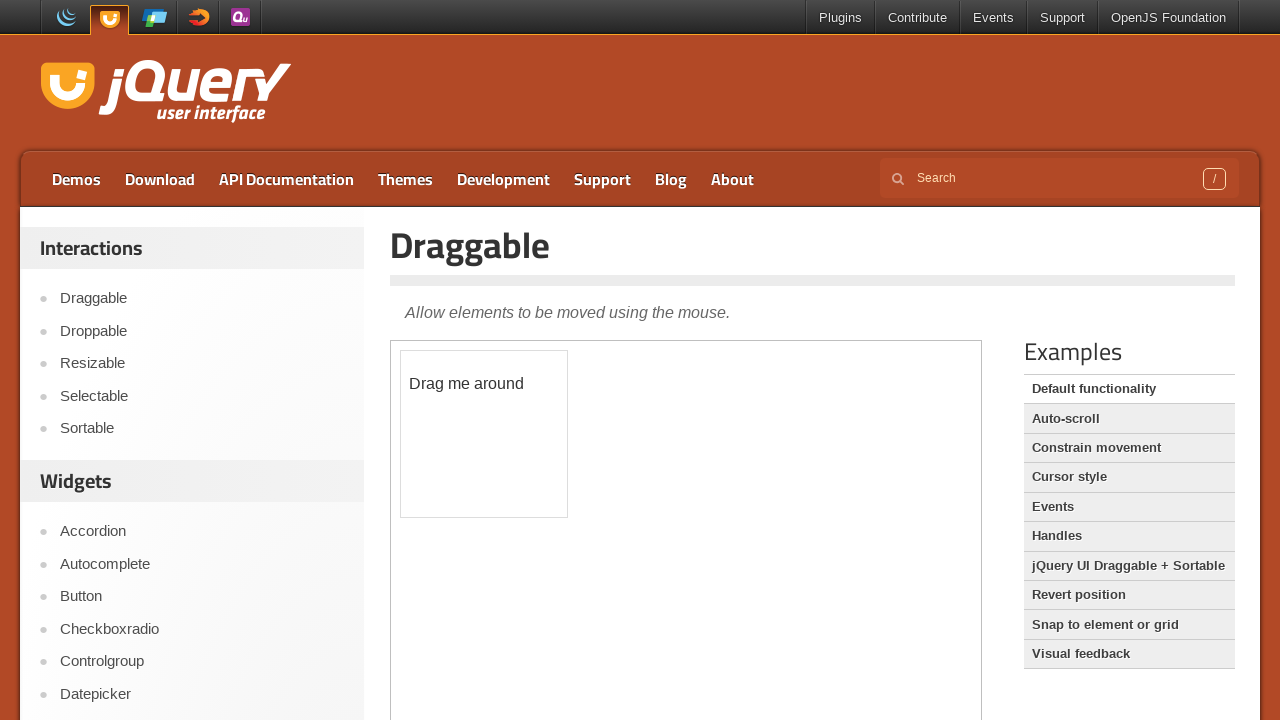

Located the demo frame on the jQuery UI draggable page
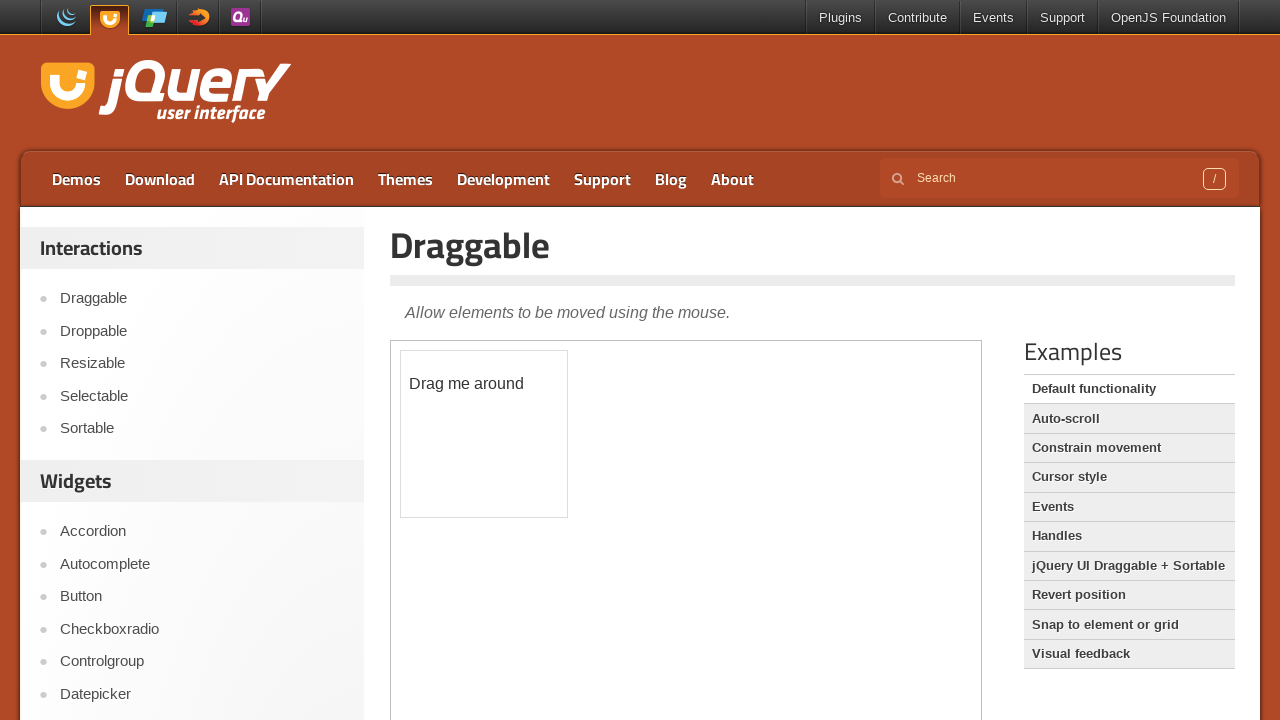

Retrieved text content from draggable element inside iframe
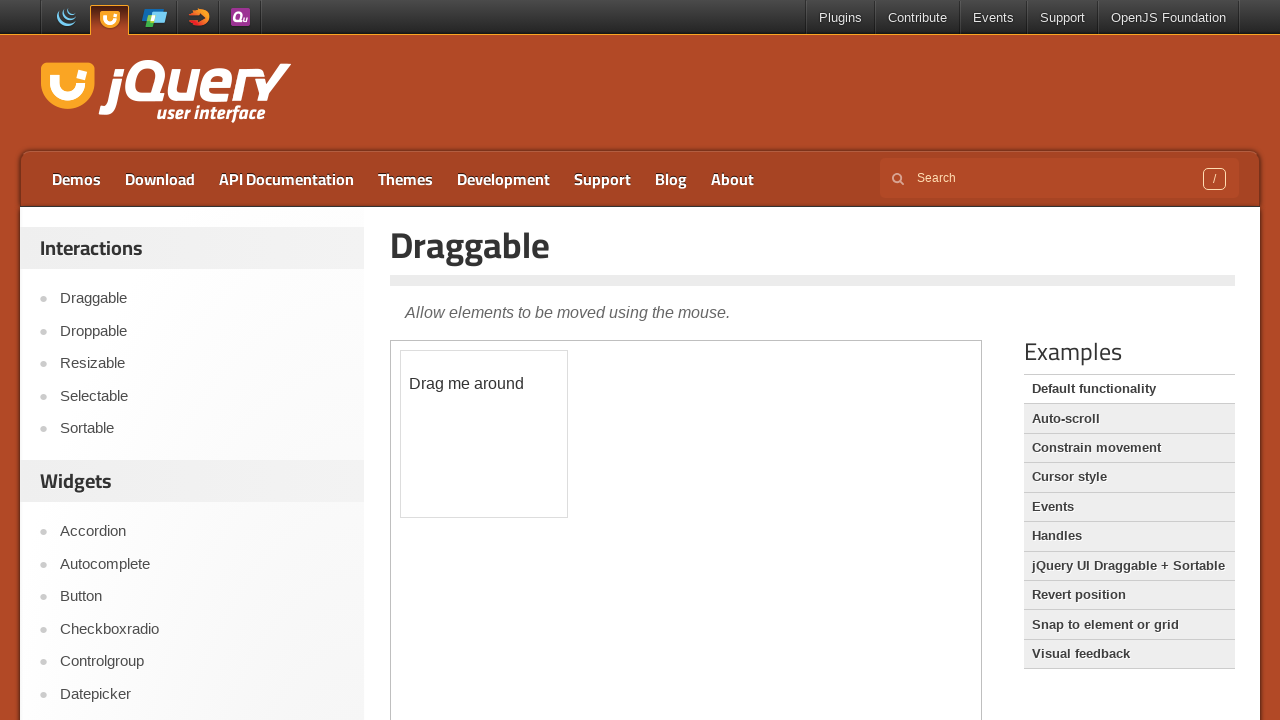

Clicked the Download link on the main page at (160, 179) on a:text('Download')
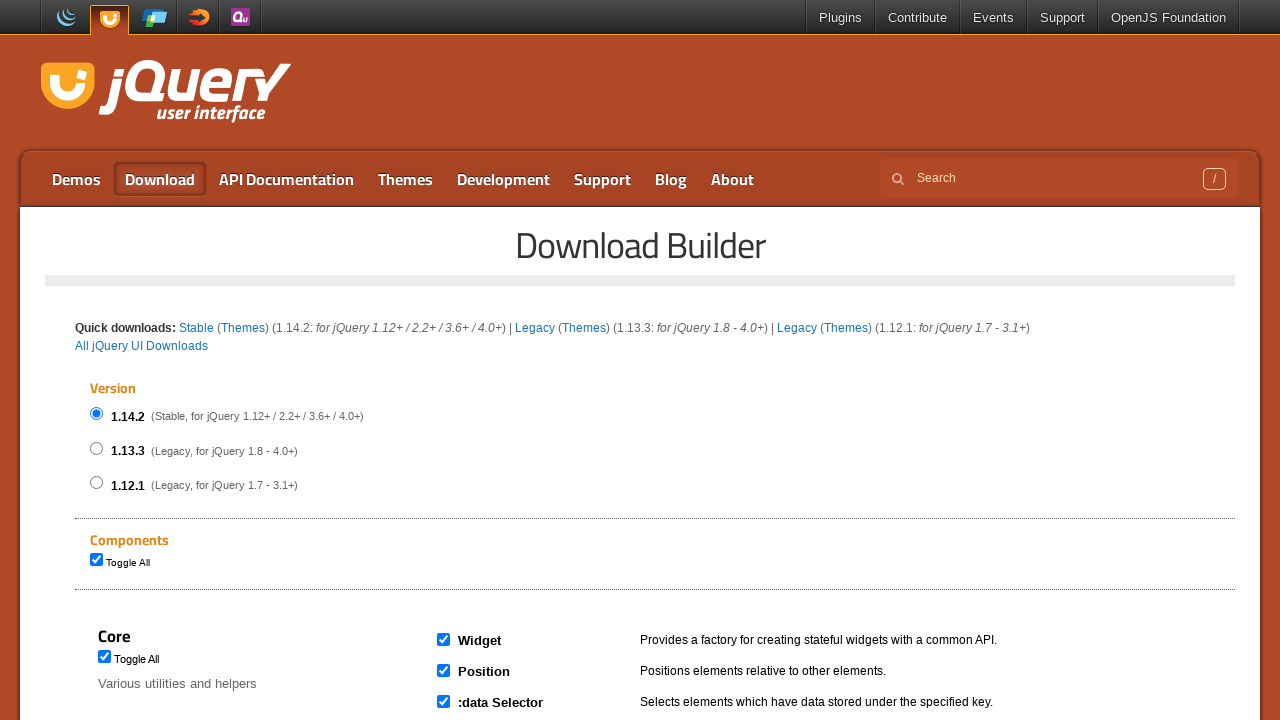

Page navigation completed and network idle
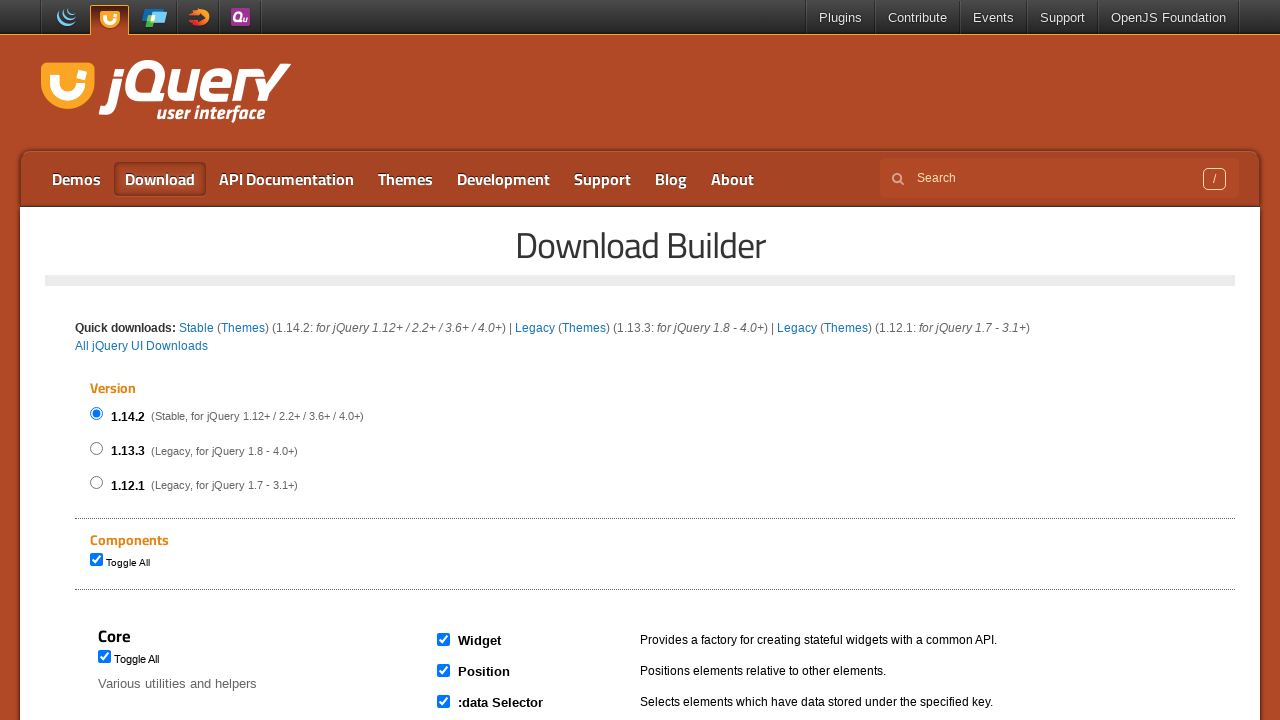

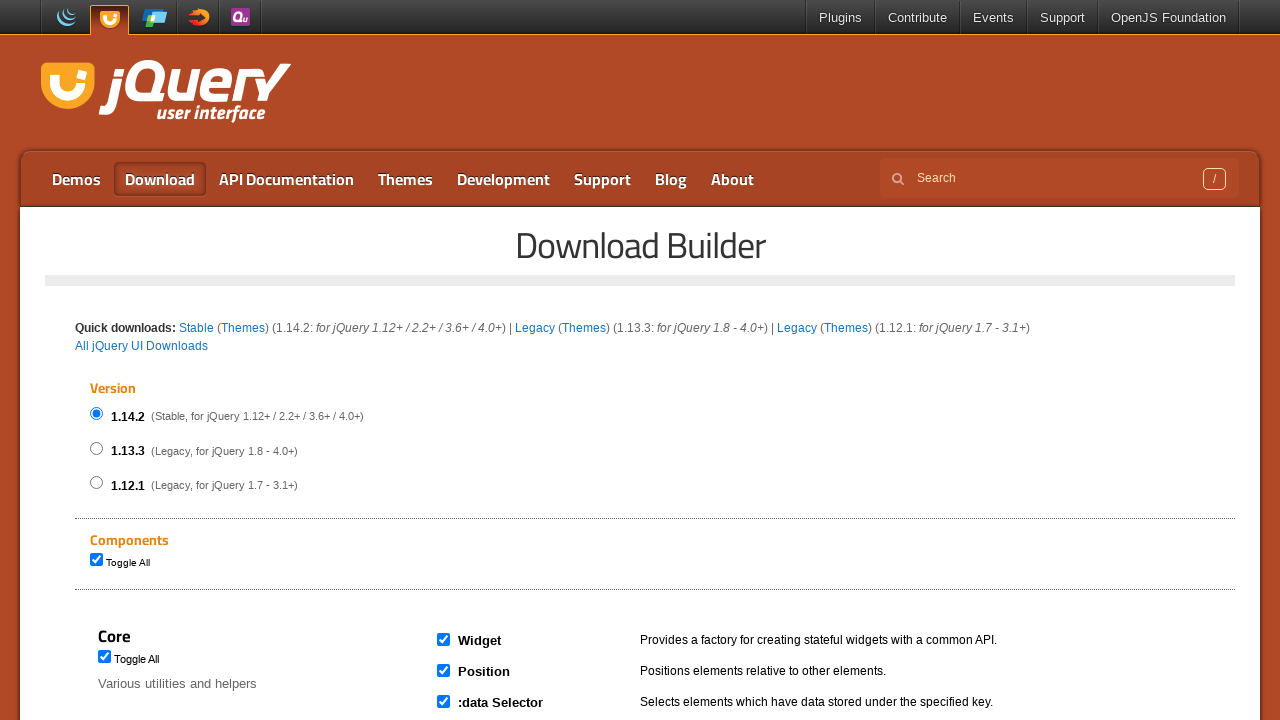